Tests the DemoQA Elements Text Box form by filling in full name, testing email validation with various formats, and submitting with current and permanent addresses.

Starting URL: https://demoqa.com

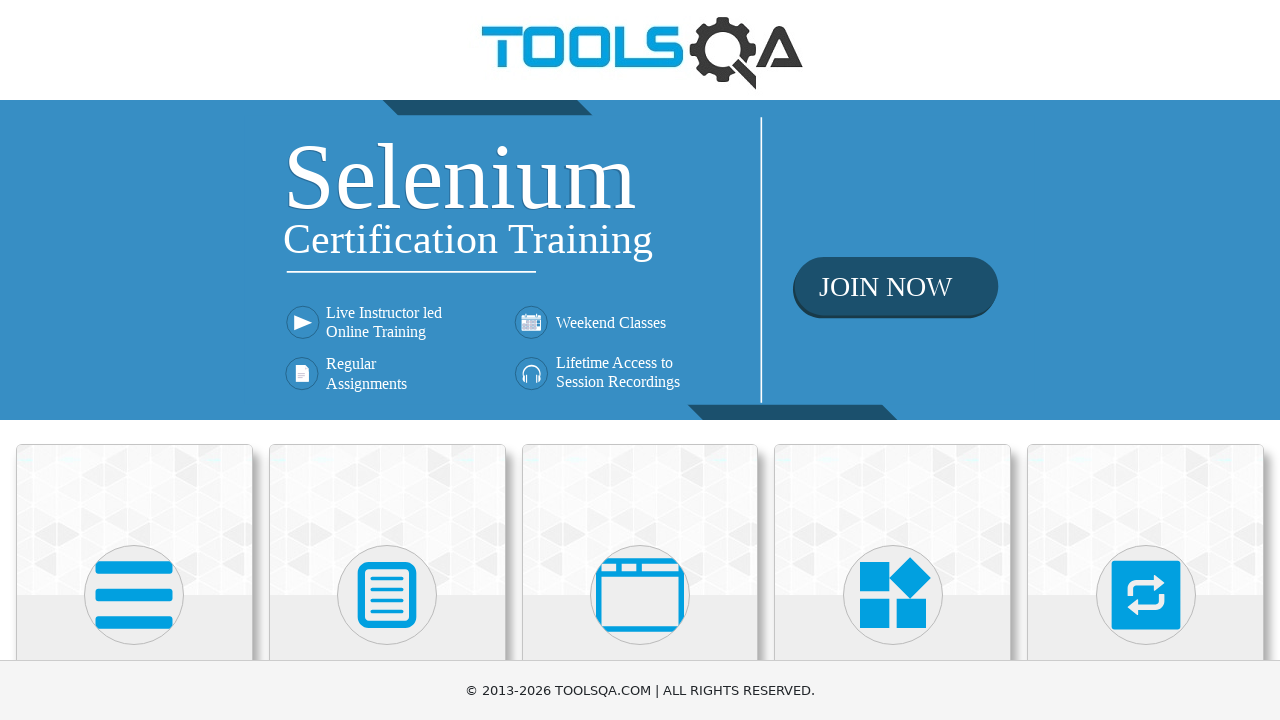

Clicked on Elements menu (first card) at (134, 595) on (//div[@class='avatar mx-auto white'])[1]
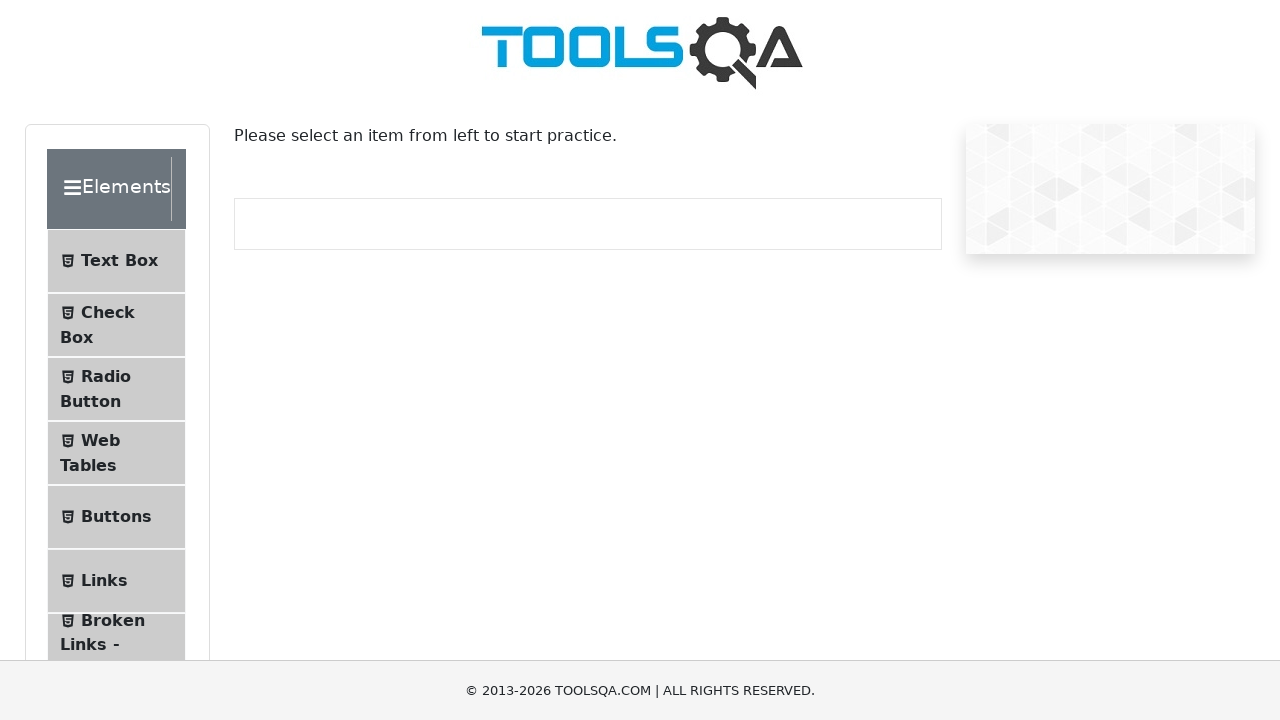

Clicked on Text Box submenu at (116, 261) on #item-0
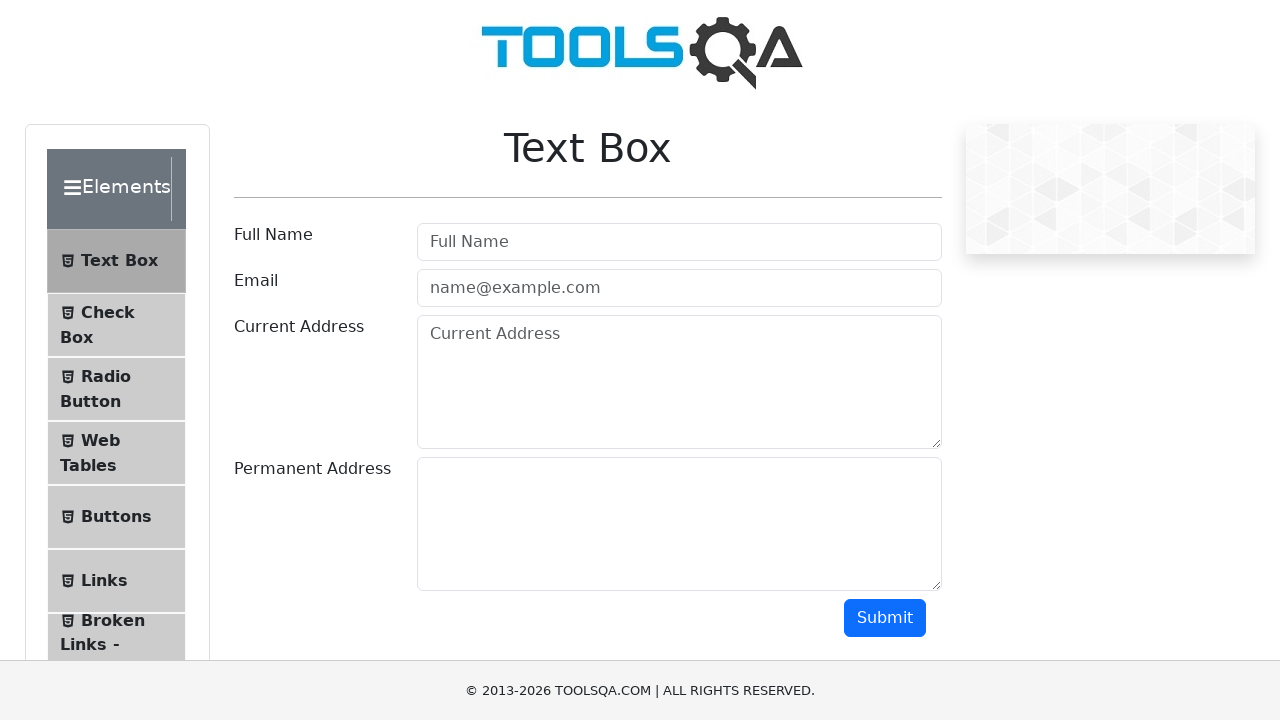

Scrolled down 350px to view form
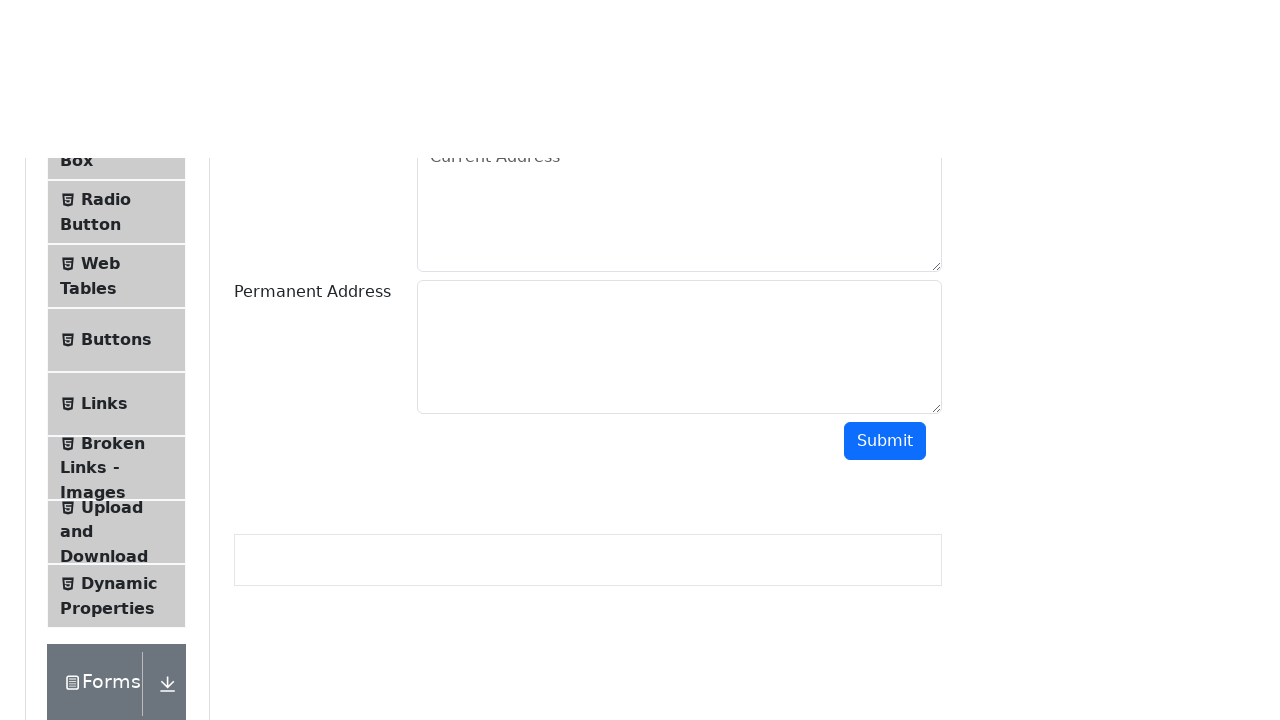

Filled full name field with 'John Doe' on #userName
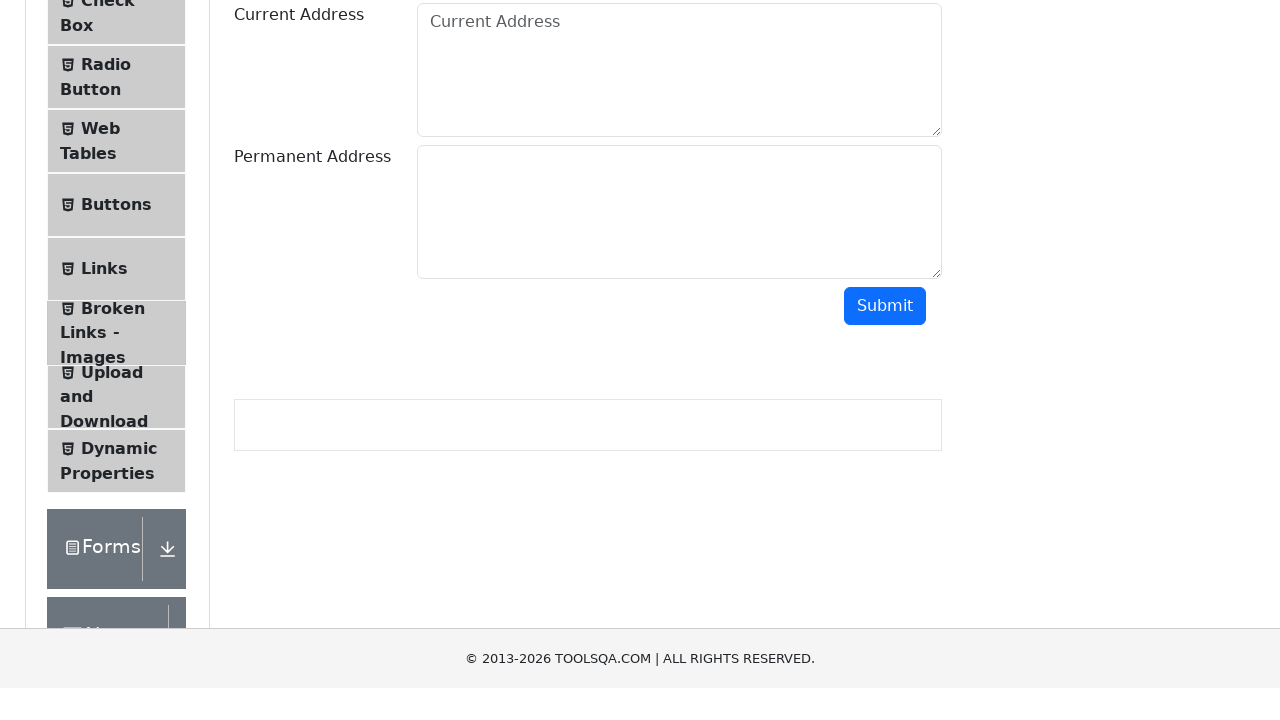

Filled email field with invalid format 'invalidemail' (no @) on #userEmail
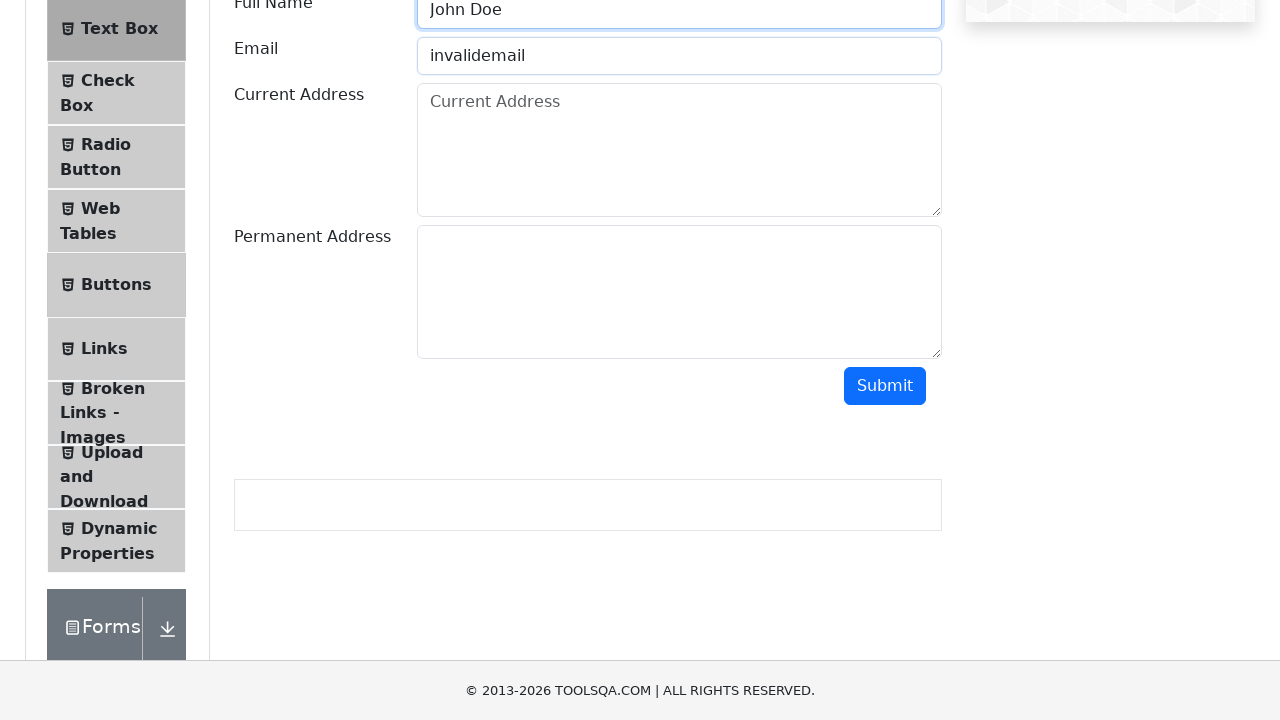

Clicked submit button with invalid email format at (885, 386) on #submit
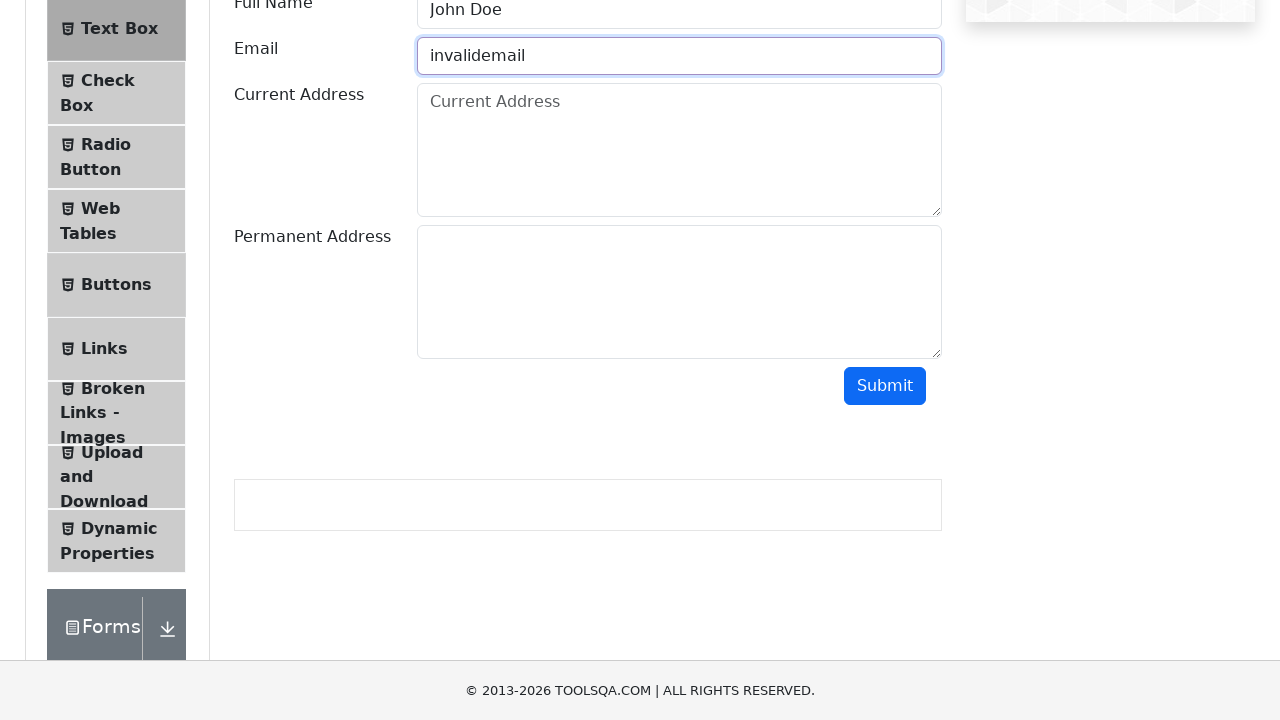

Cleared email field on #userEmail
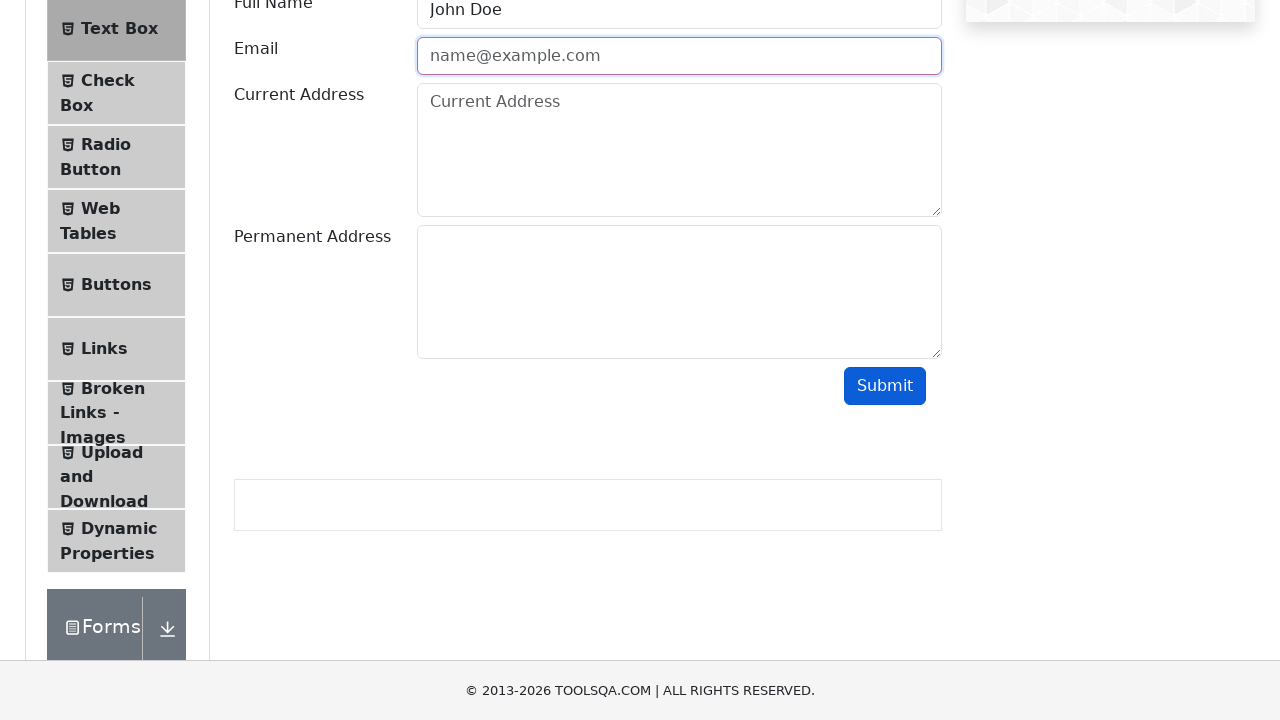

Filled email field with partial format 'test@' on #userEmail
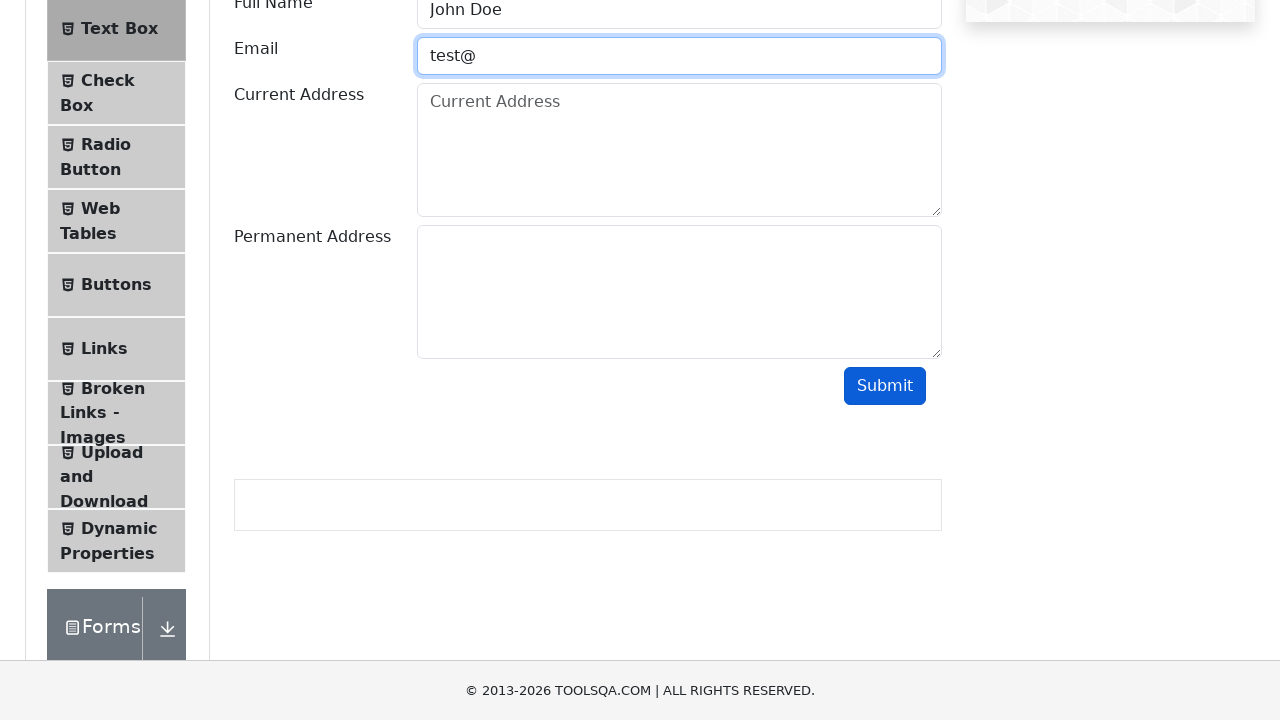

Clicked submit button with partial email format 'test@' at (885, 386) on #submit
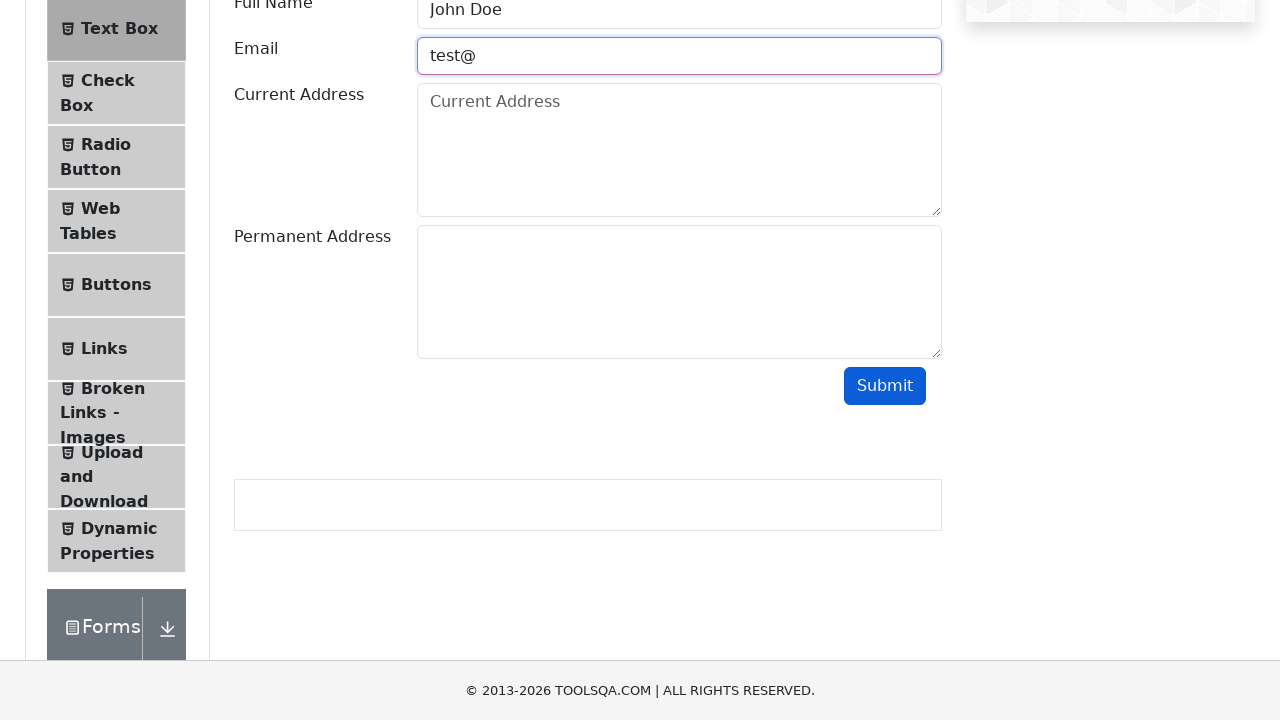

Cleared email field on #userEmail
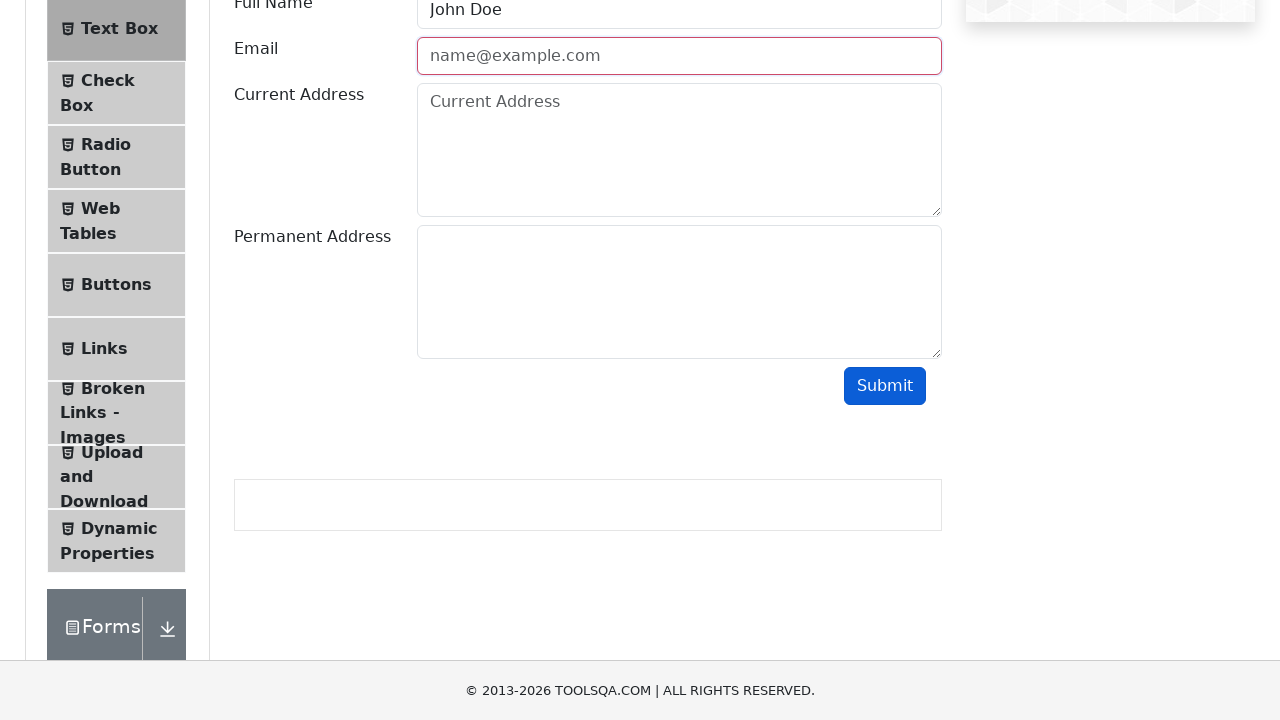

Filled email field with partial format 'test@domain' on #userEmail
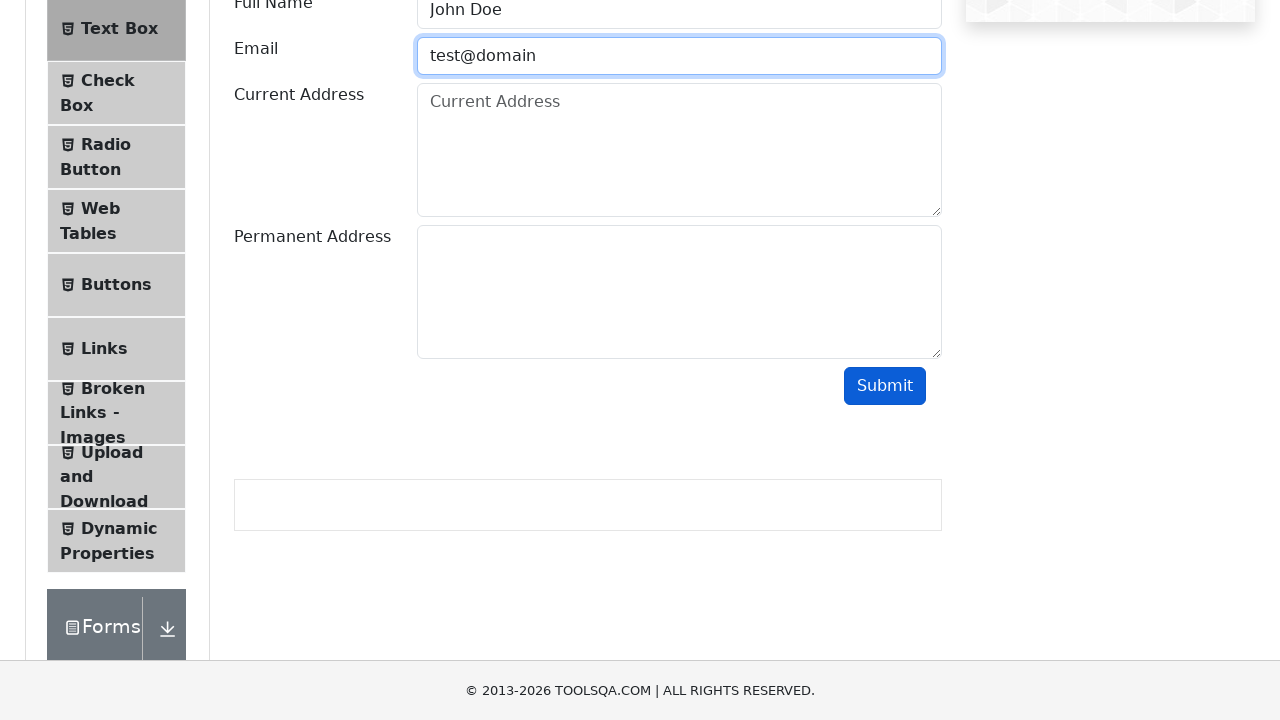

Clicked submit button with partial email format 'test@domain' at (885, 386) on #submit
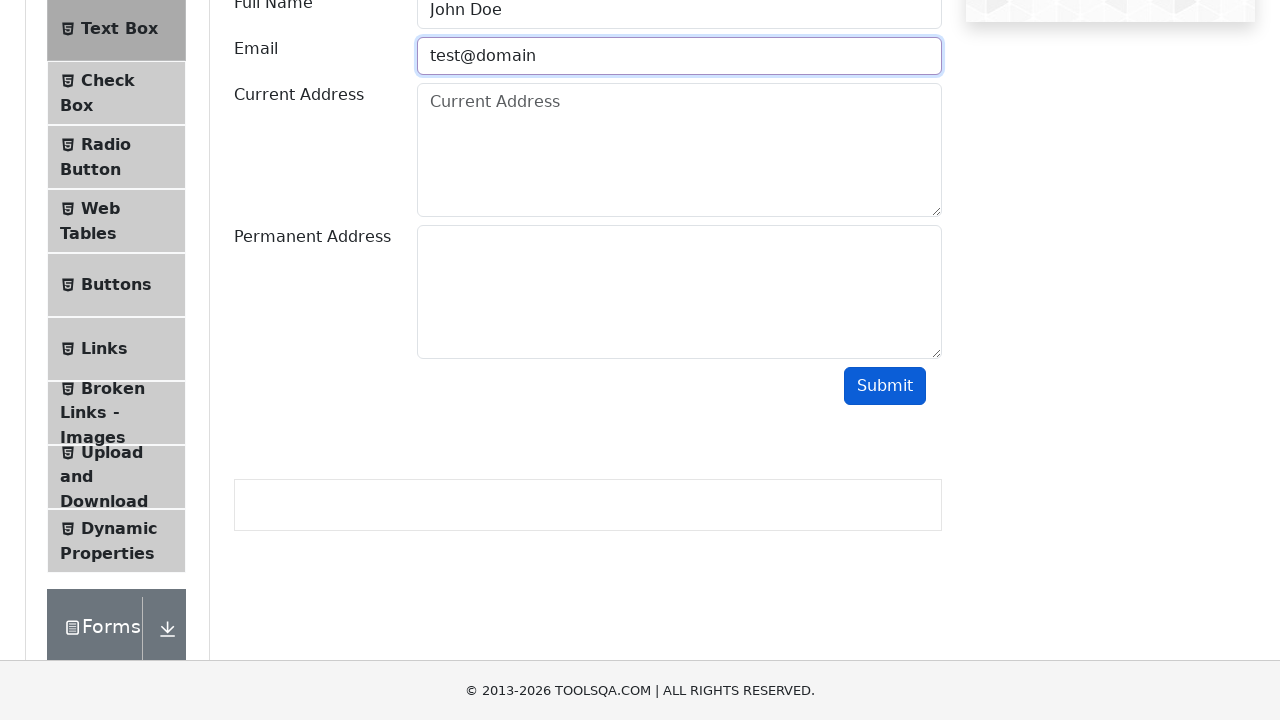

Cleared email field on #userEmail
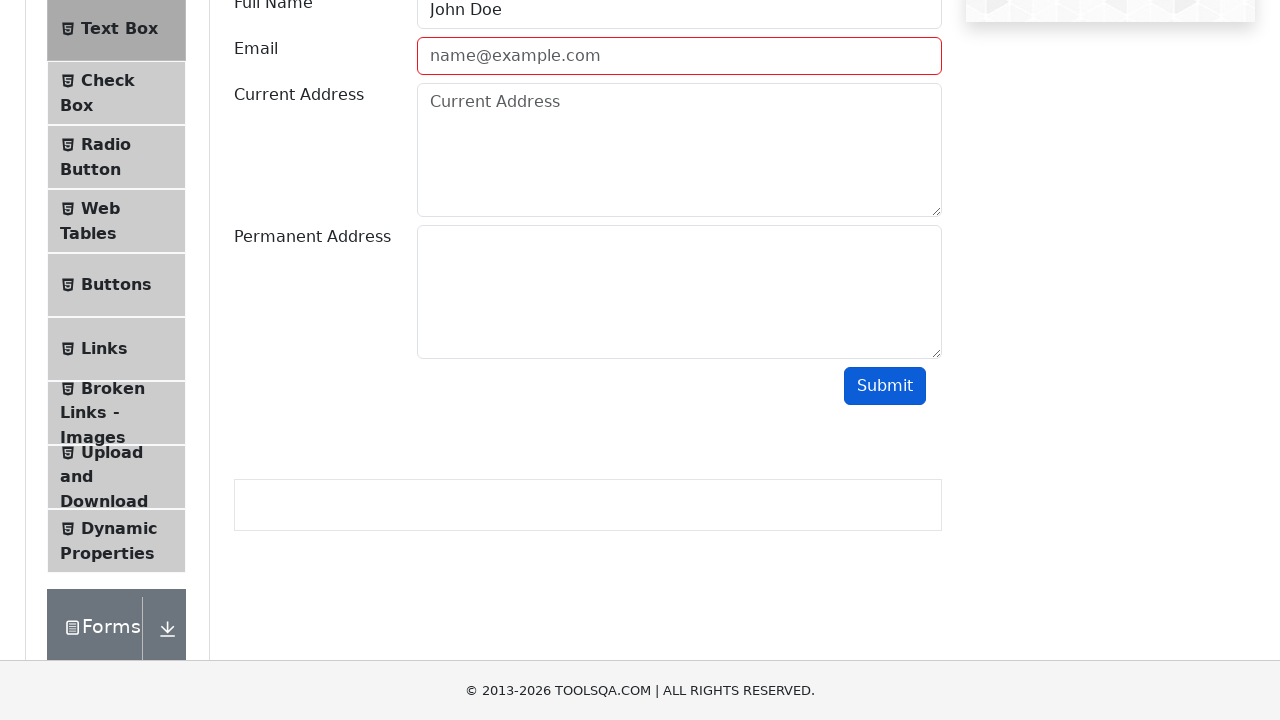

Filled email field with valid format 'johndoe@example.com' on #userEmail
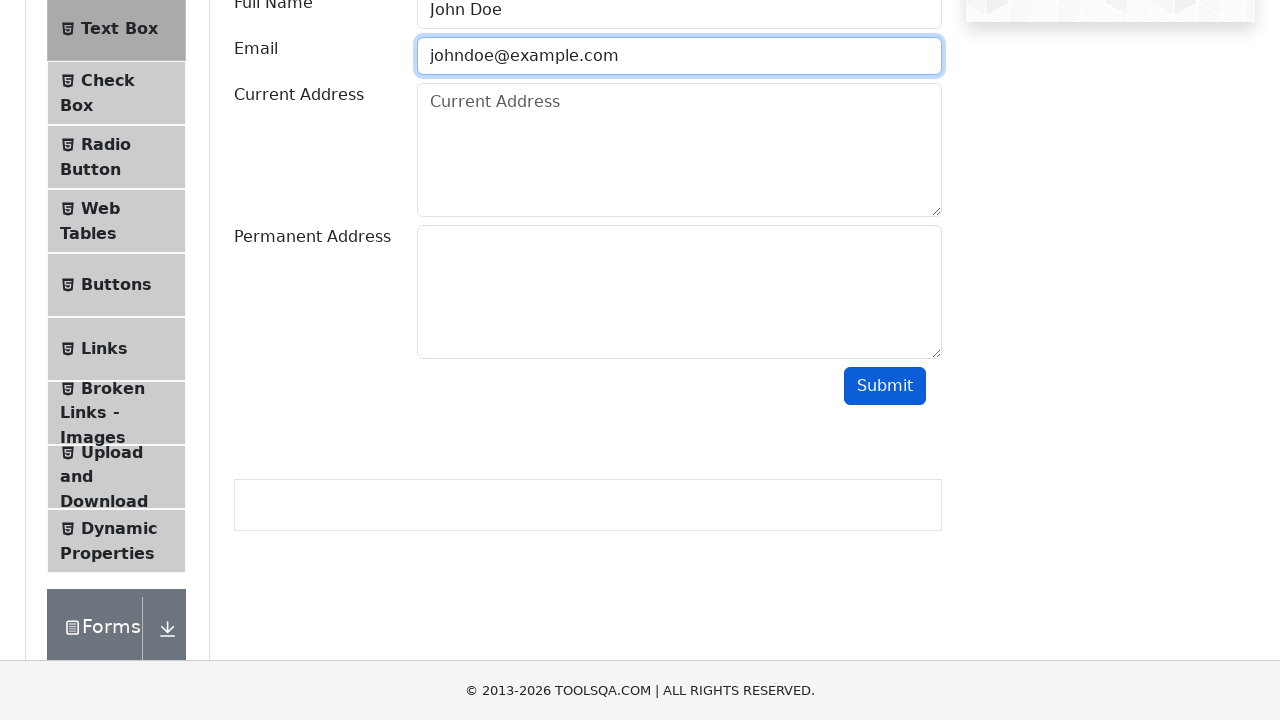

Filled current address field with '123 Main Street, New York' on #currentAddress
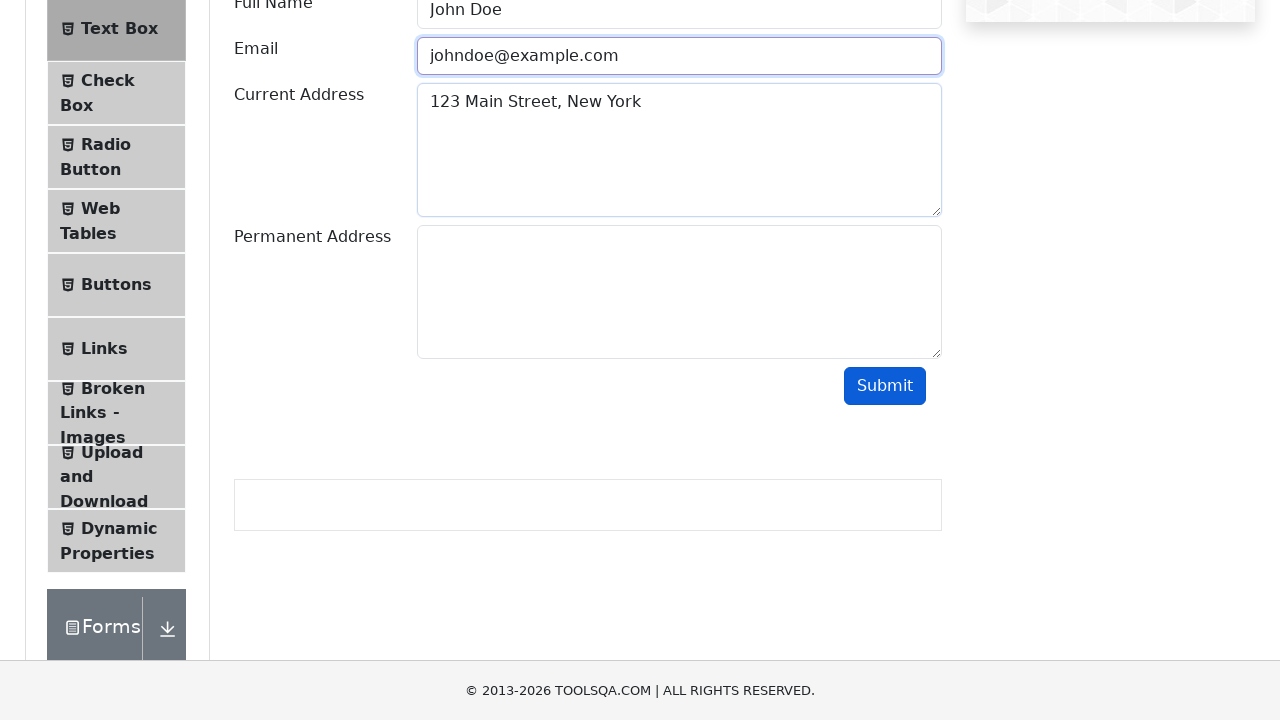

Filled permanent address field with '456 Oak Avenue, Boston' on #permanentAddress
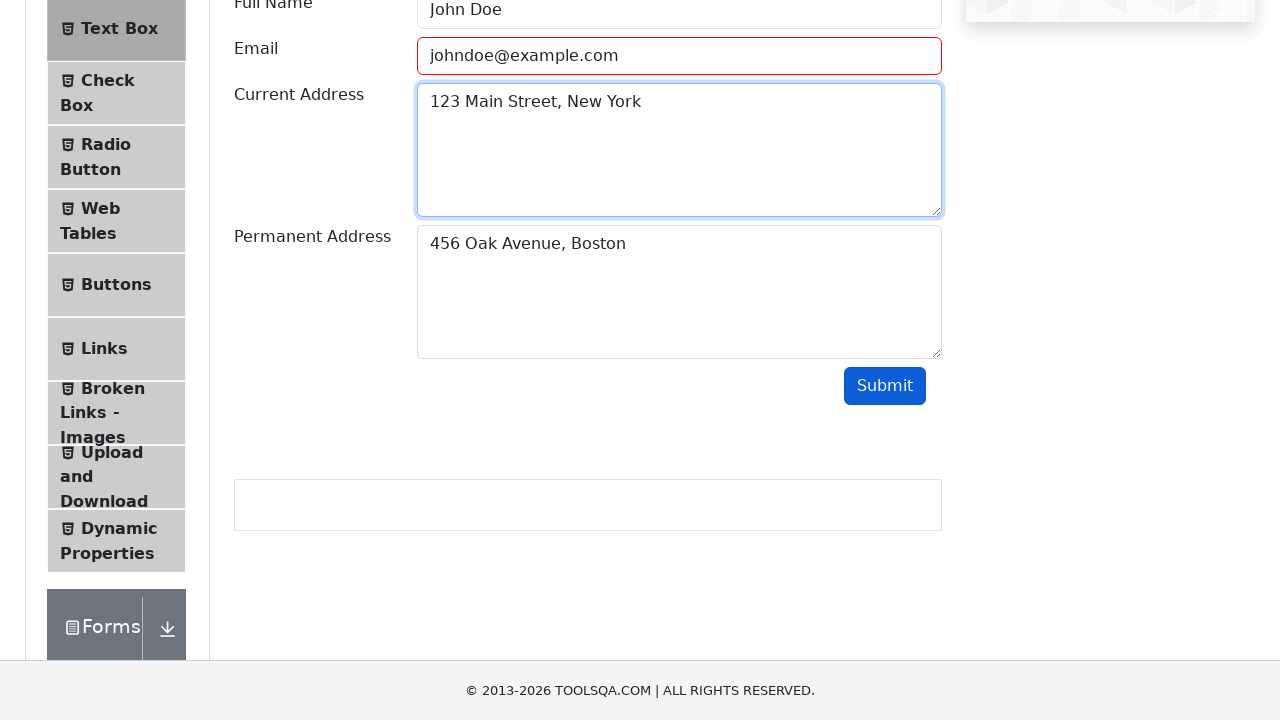

Clicked submit button with all form fields completed at (885, 386) on #submit
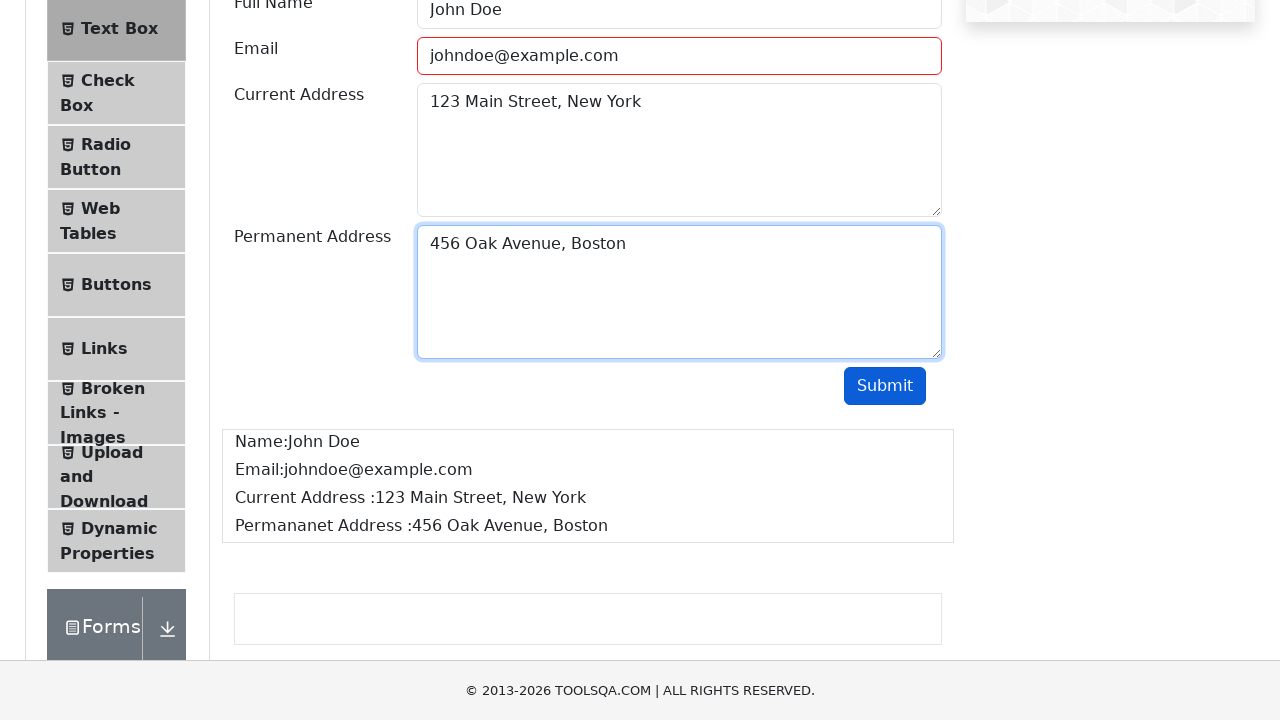

Form output successfully appeared
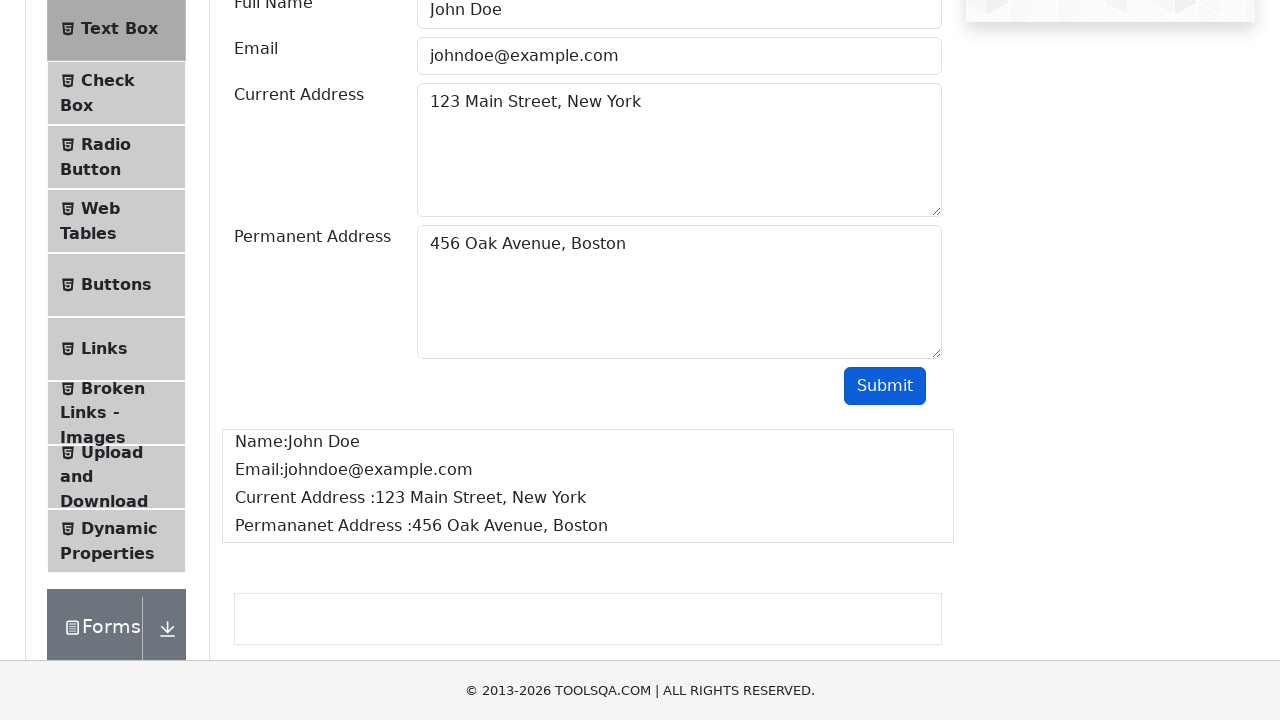

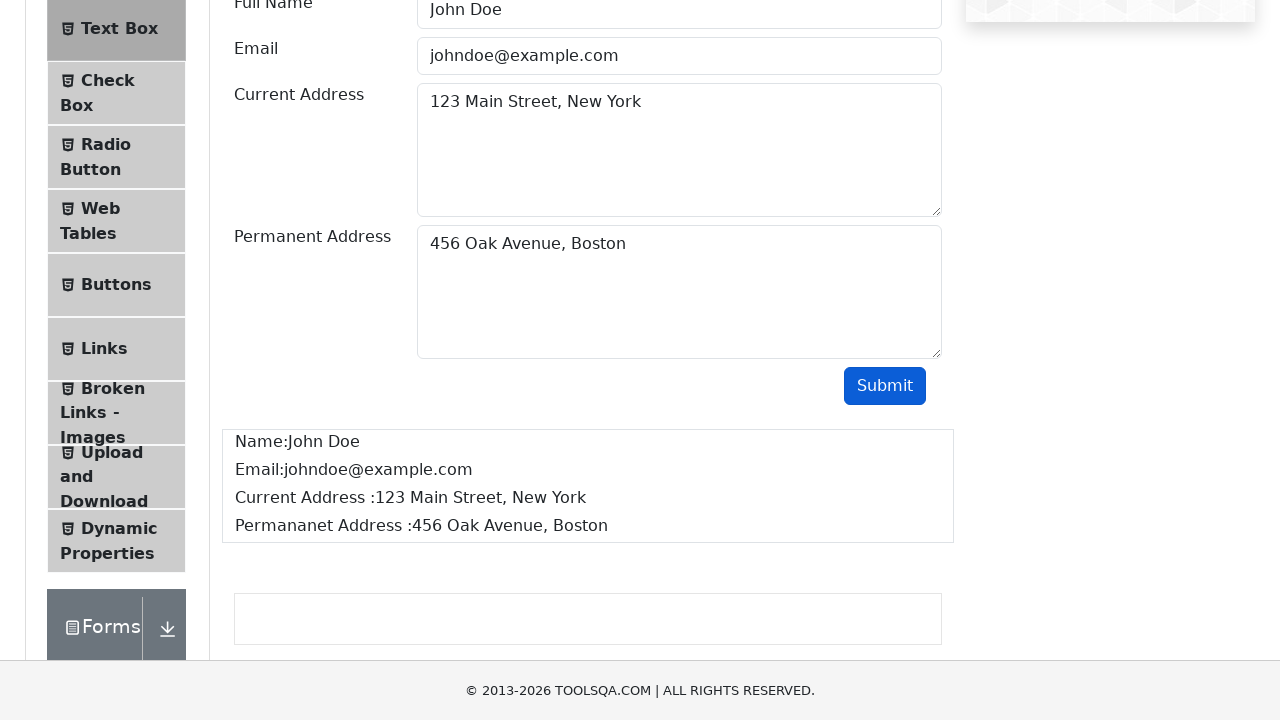